Tests flight booking dropdown UI by selecting origin station (Bangalore) and destination station (Chennai) from dropdown menus

Starting URL: https://rahulshettyacademy.com/dropdownsPractise/

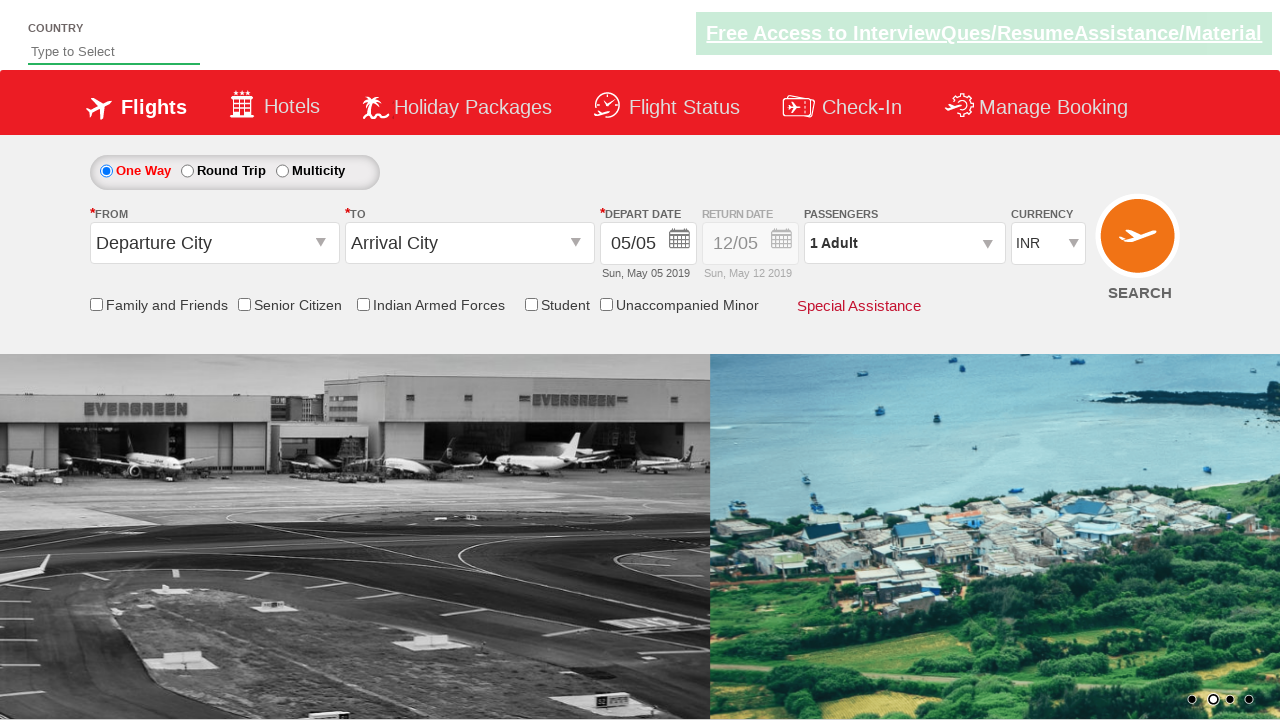

Clicked on origin station dropdown at (214, 243) on #ctl00_mainContent_ddl_originStation1_CTXT
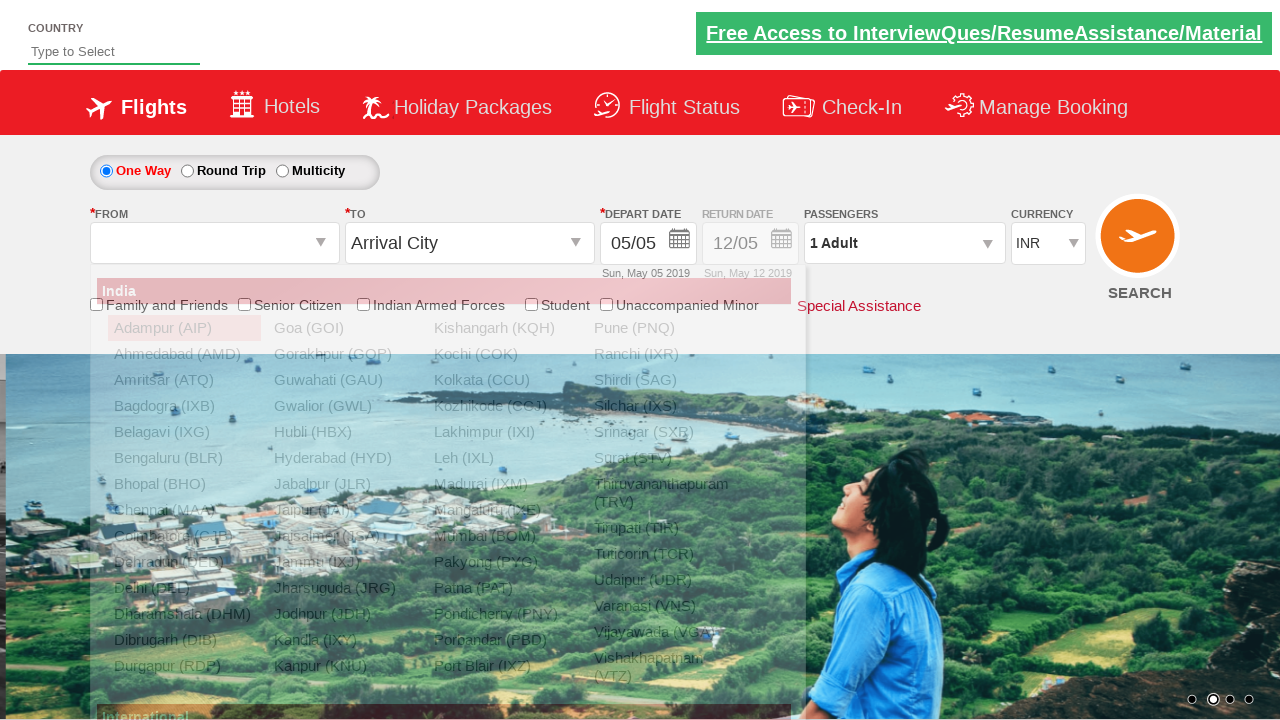

Selected Bangalore (BLR) as origin station at (184, 458) on xpath=//a[@value='BLR']
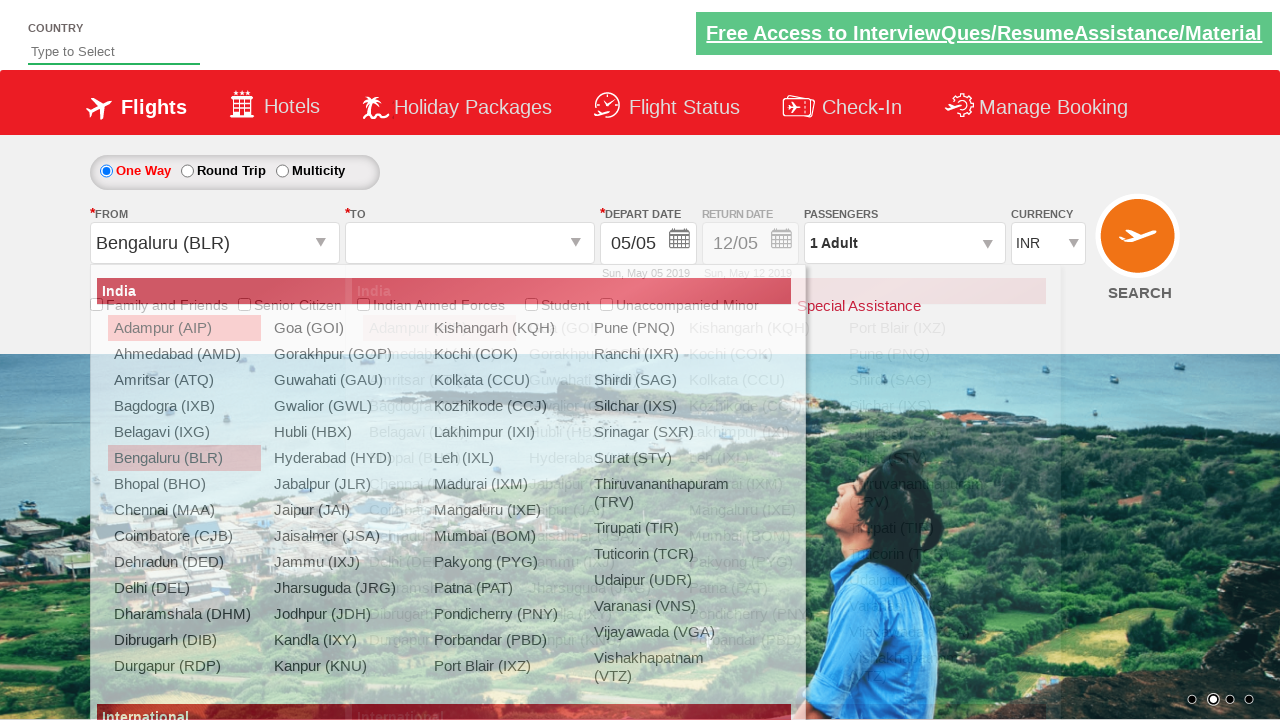

Selected Chennai (MAA) as destination station at (439, 484) on (//a[@value='MAA'])[2]
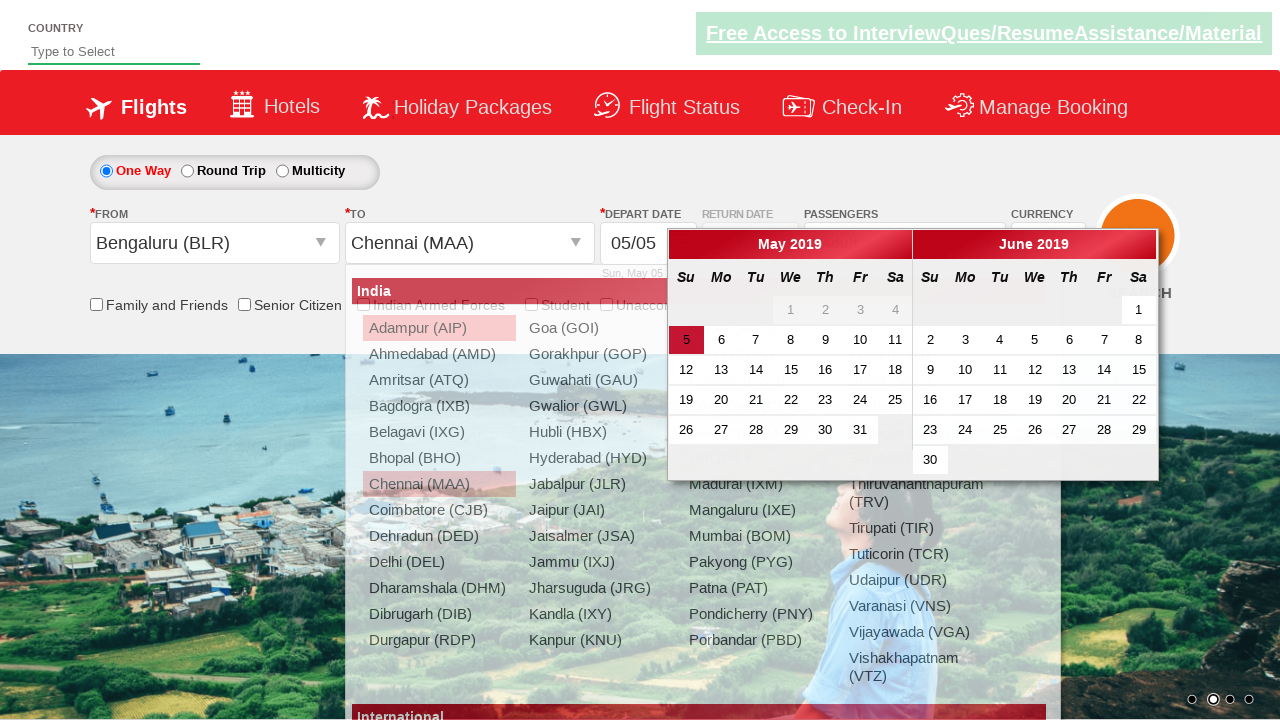

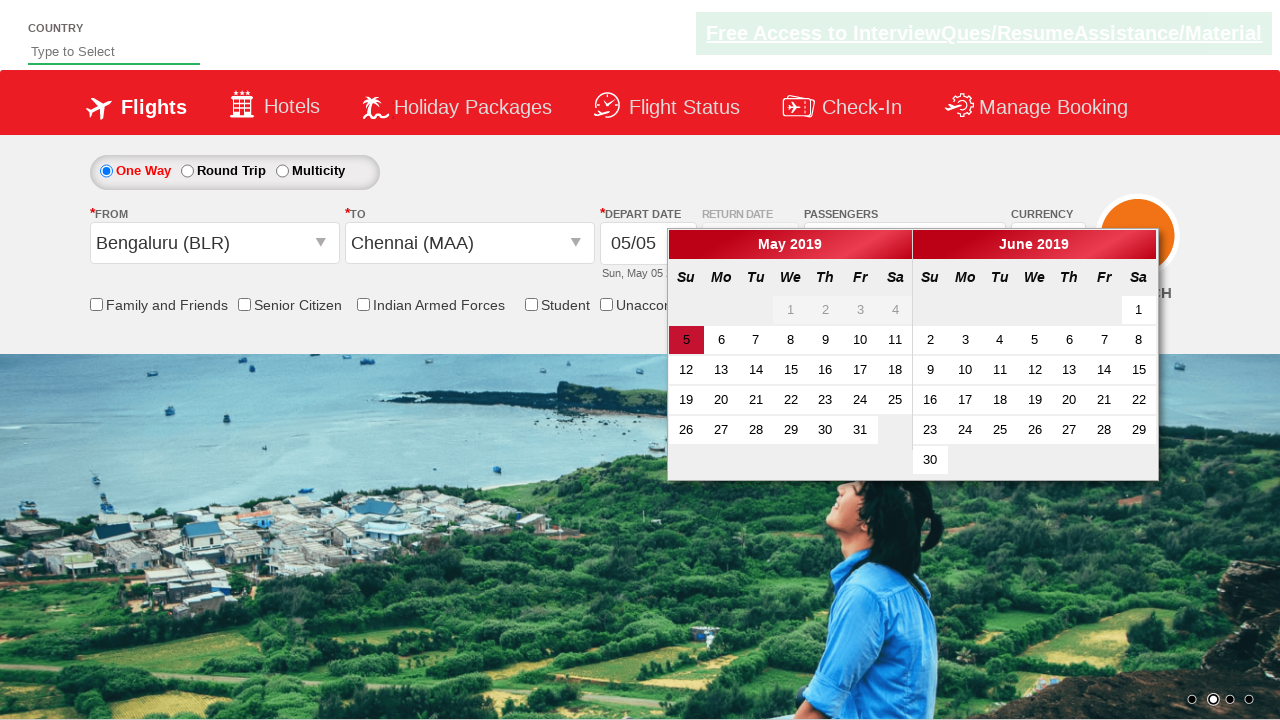